Tests dropdown selection functionality by selecting options using different methods (by value and by visible text)

Starting URL: https://the-internet.herokuapp.com/dropdown

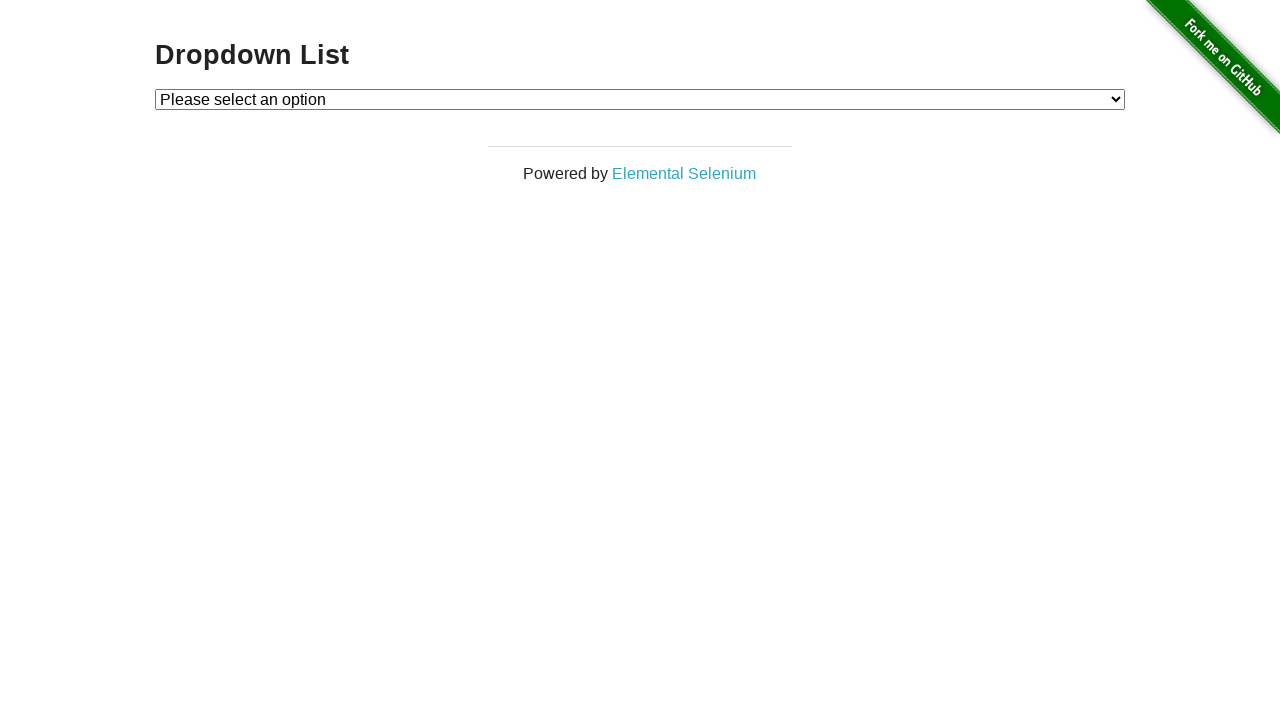

Selected option 1 by value on #dropdown
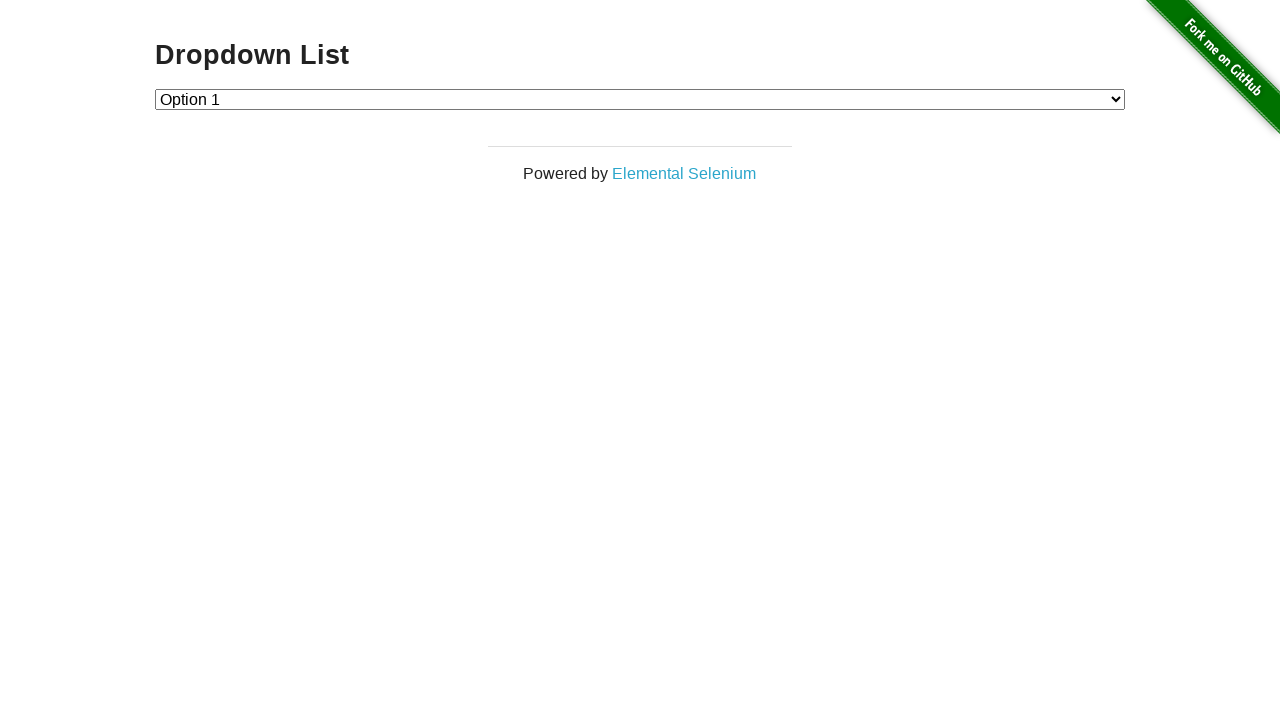

Selected option 2 by value on #dropdown
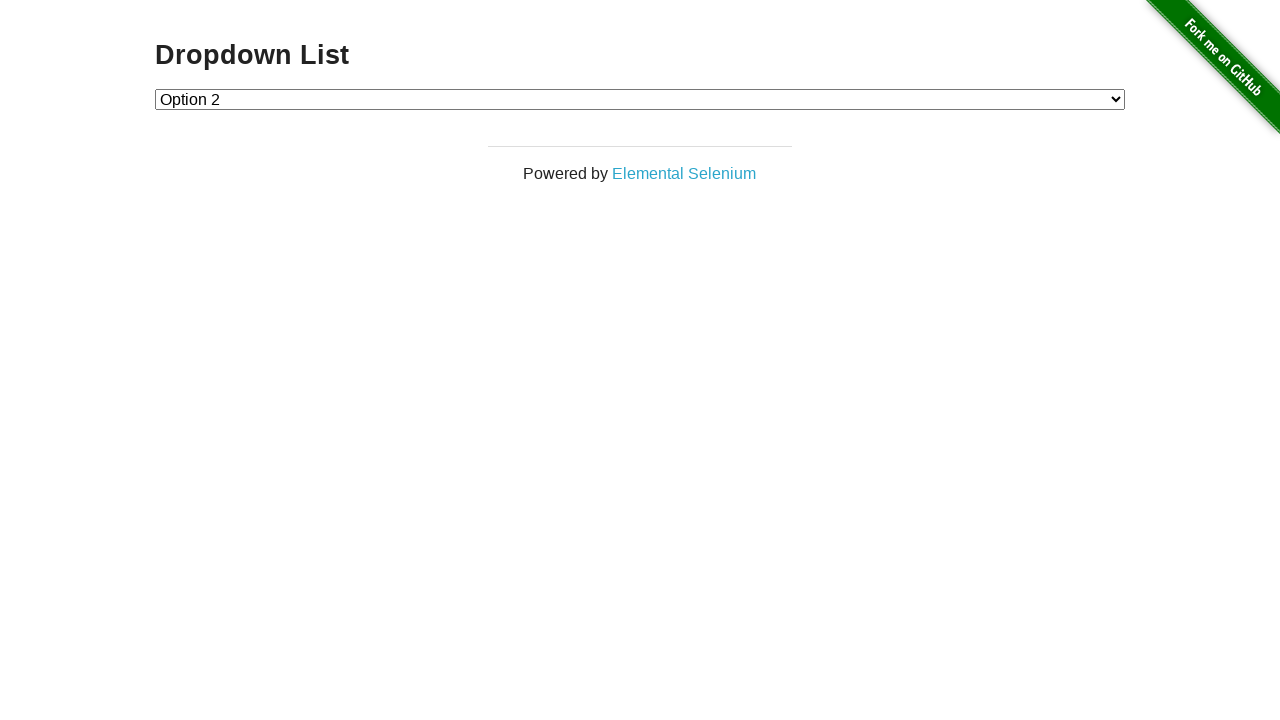

Selected Option 1 by visible text on #dropdown
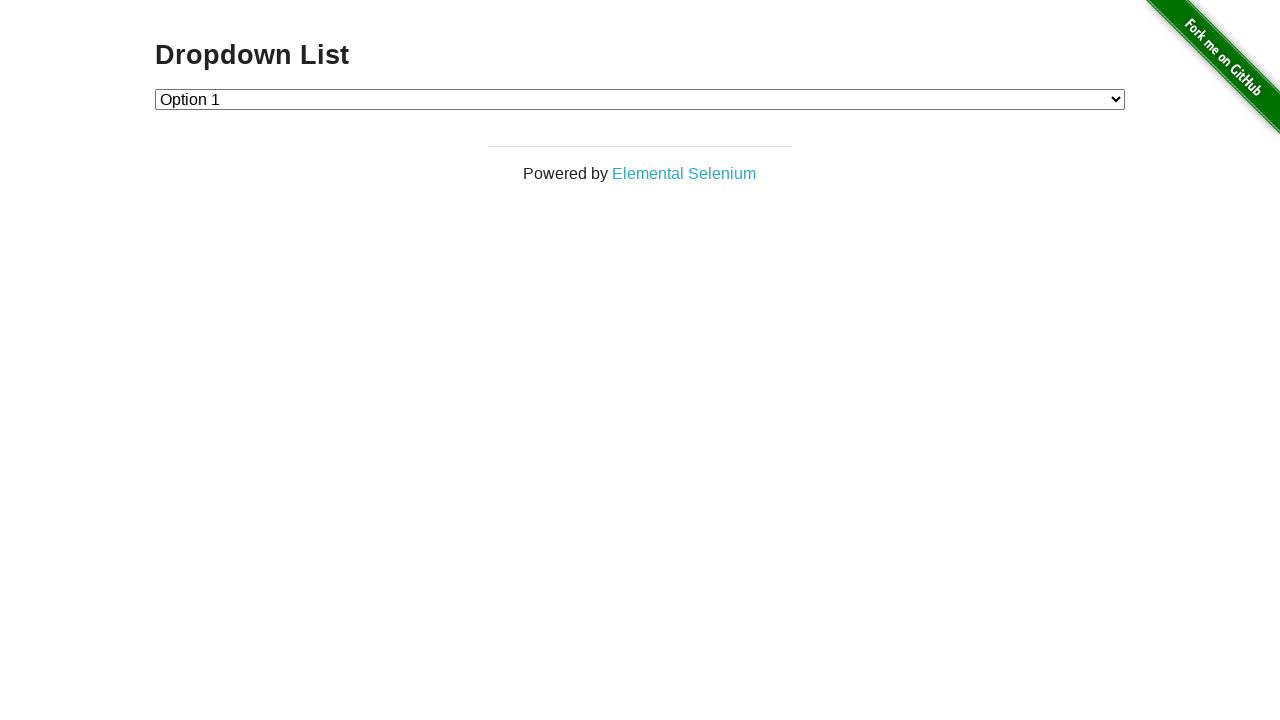

Selected Option 2 by visible text on #dropdown
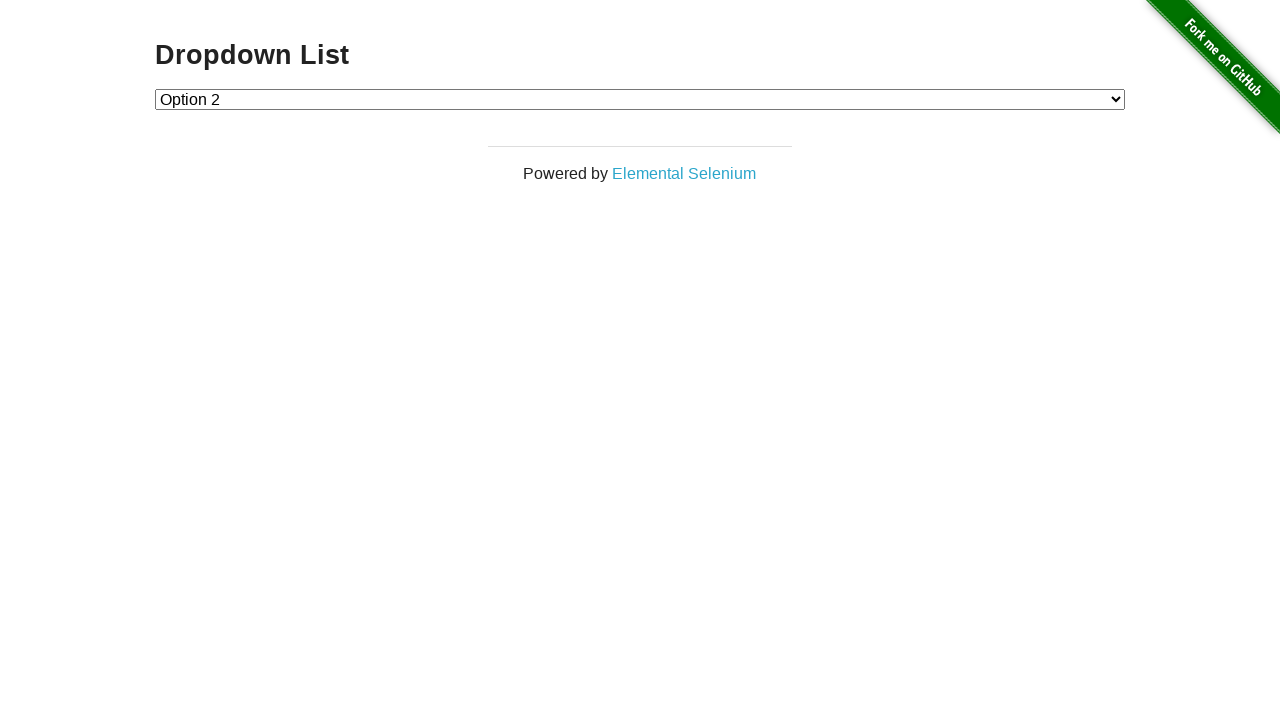

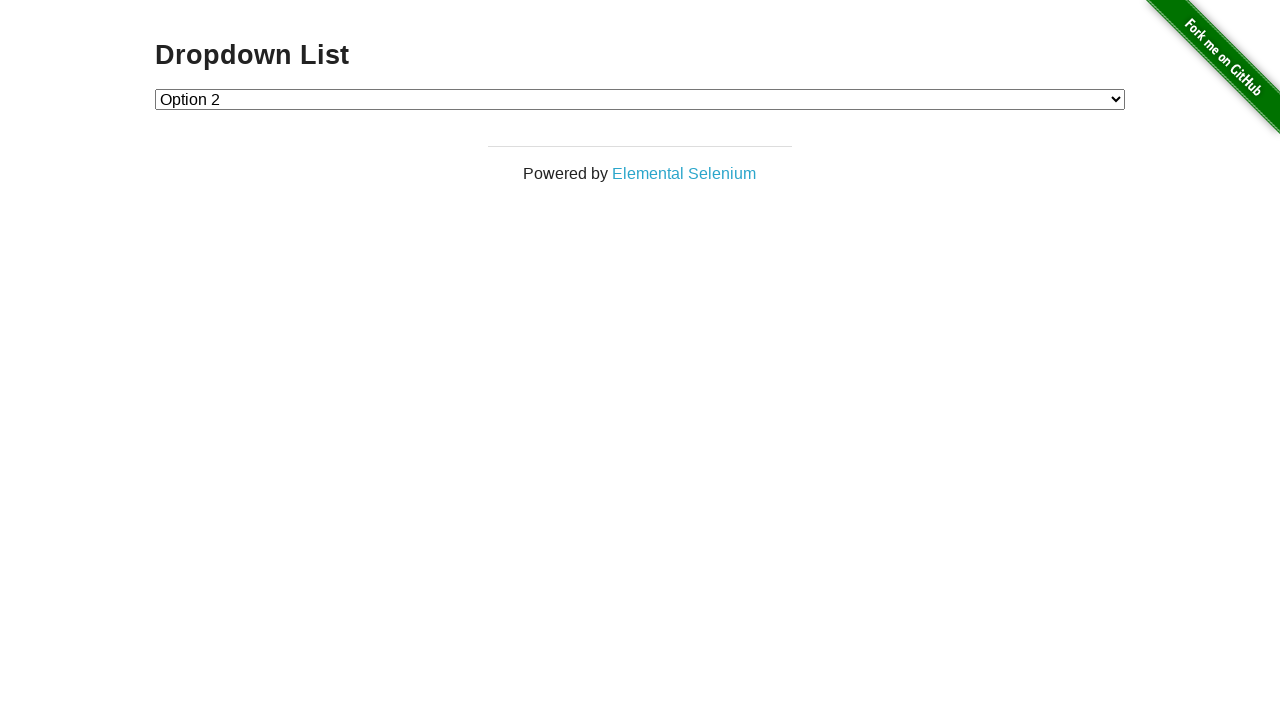